Tests registration form submission by filling in first name, last name, email, phone, and address fields, then verifying successful registration message

Starting URL: http://suninjuly.github.io/registration1.html

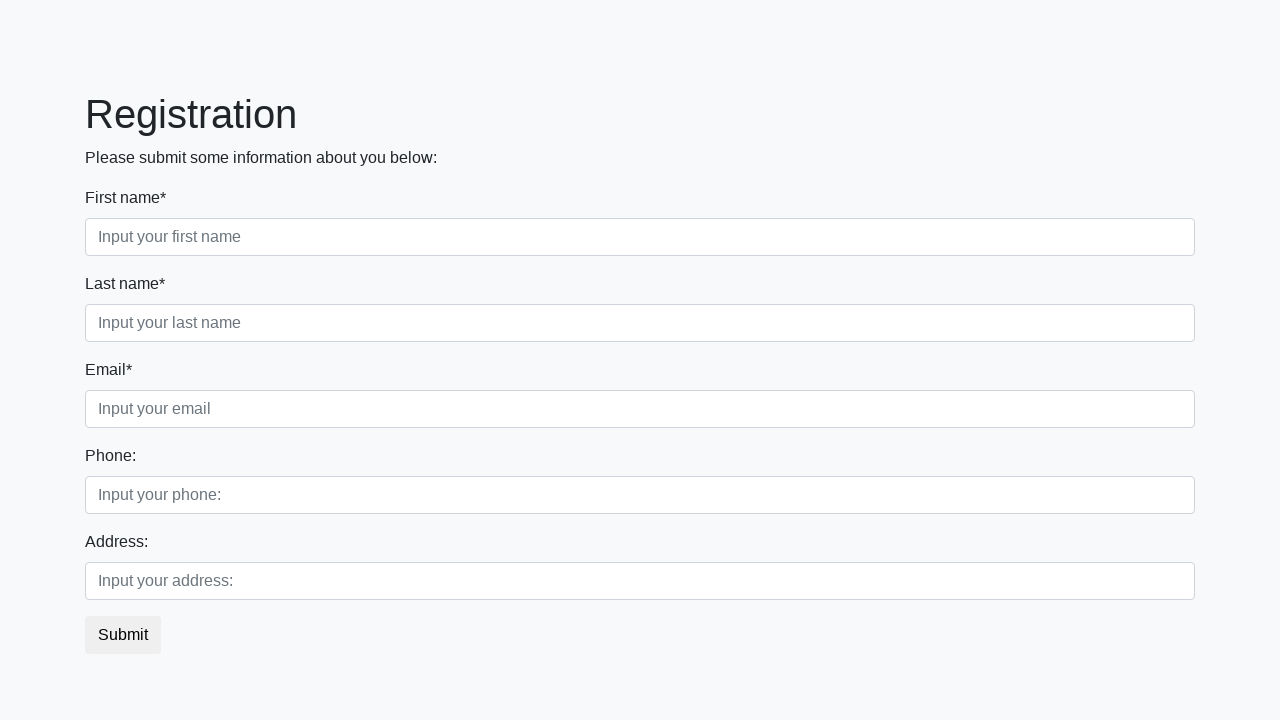

Filled first name field with 'John' on xpath=//div[1]/div[1]/input
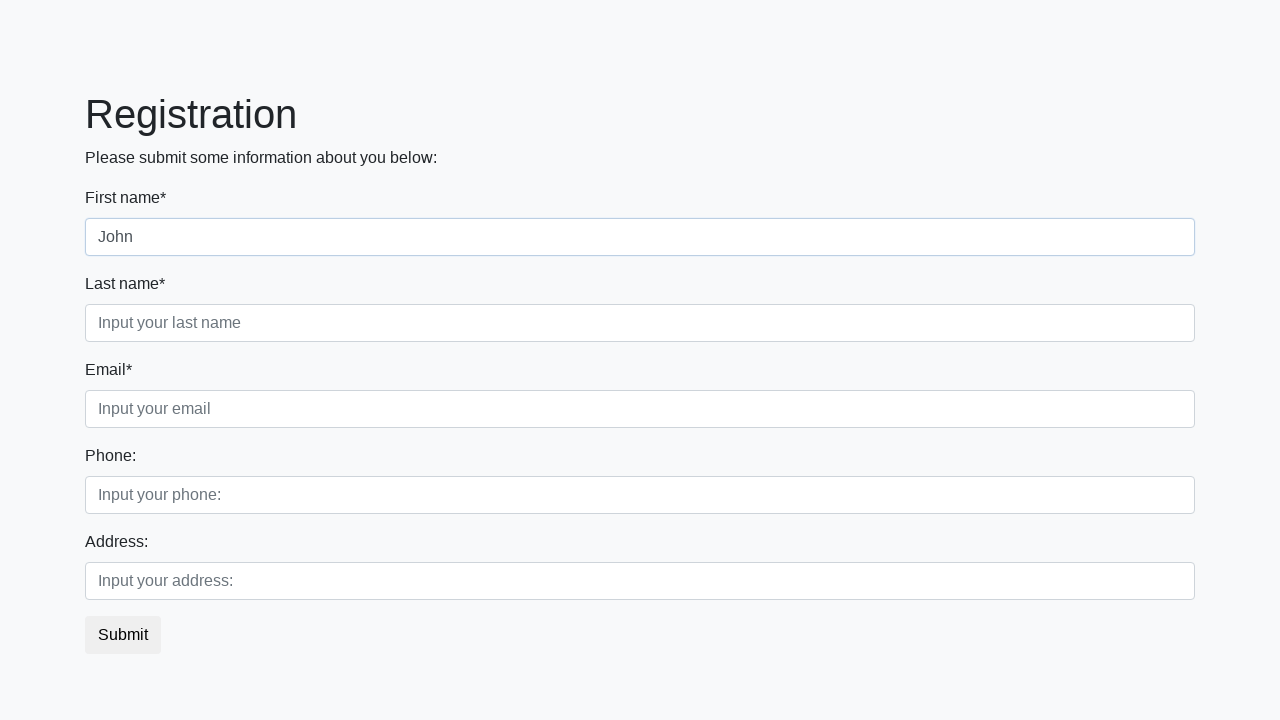

Filled last name field with 'Smith' on xpath=//div[1]/div[2]/input
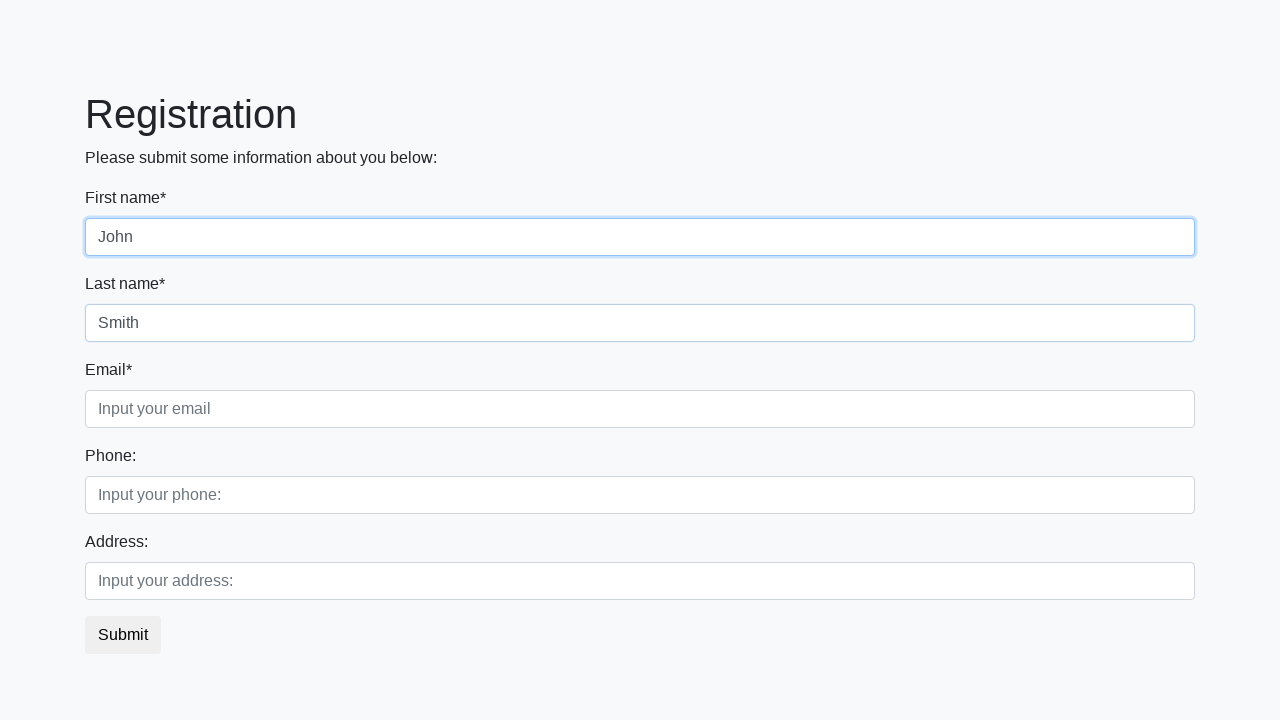

Filled email field with 'john.smith@example.com' on xpath=//div[1]/div[3]/input
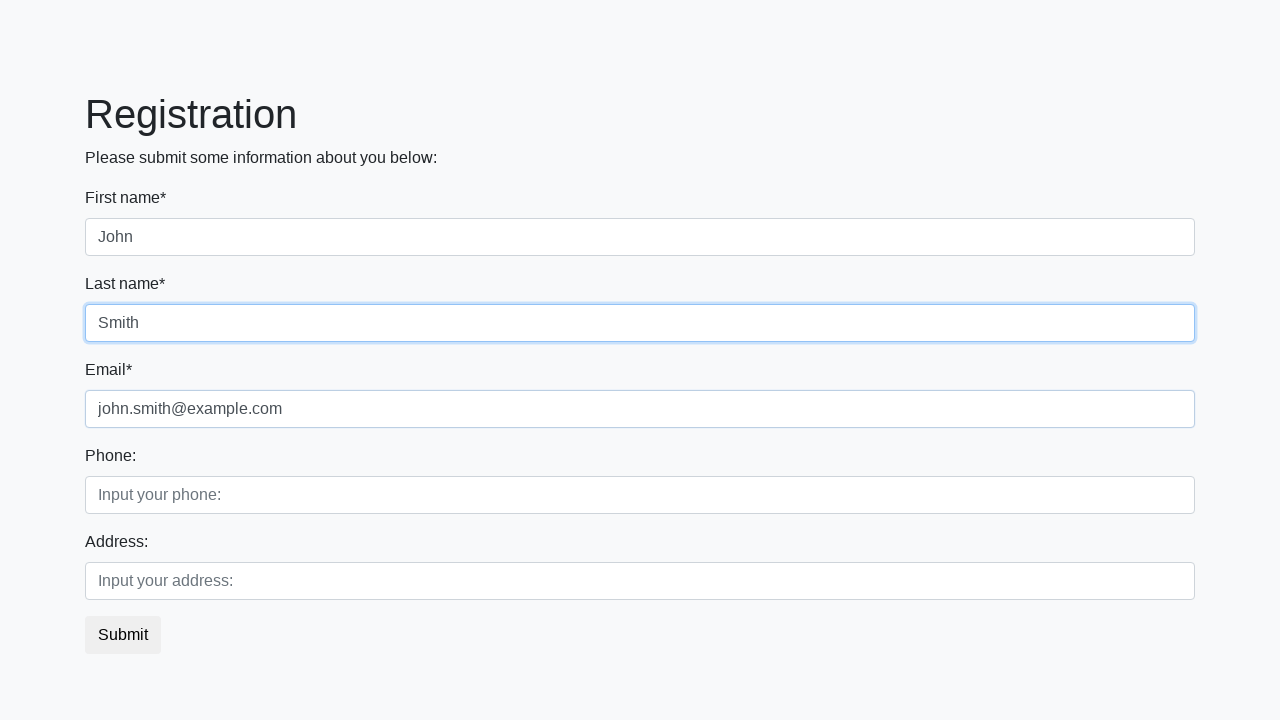

Filled phone number field with '89001234567' on xpath=//div/form/div[2]/div[1]/input
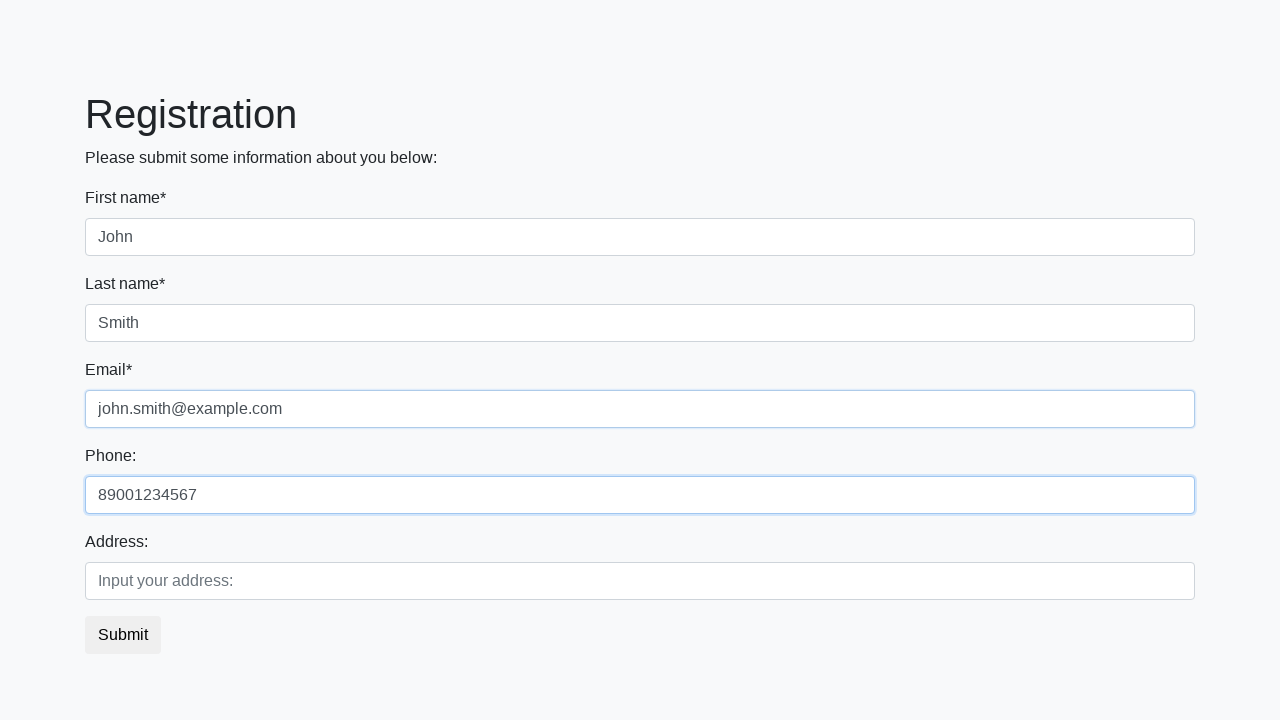

Filled address field with '123 Main Street' on xpath=//div/form/div[2]/div[2]/input
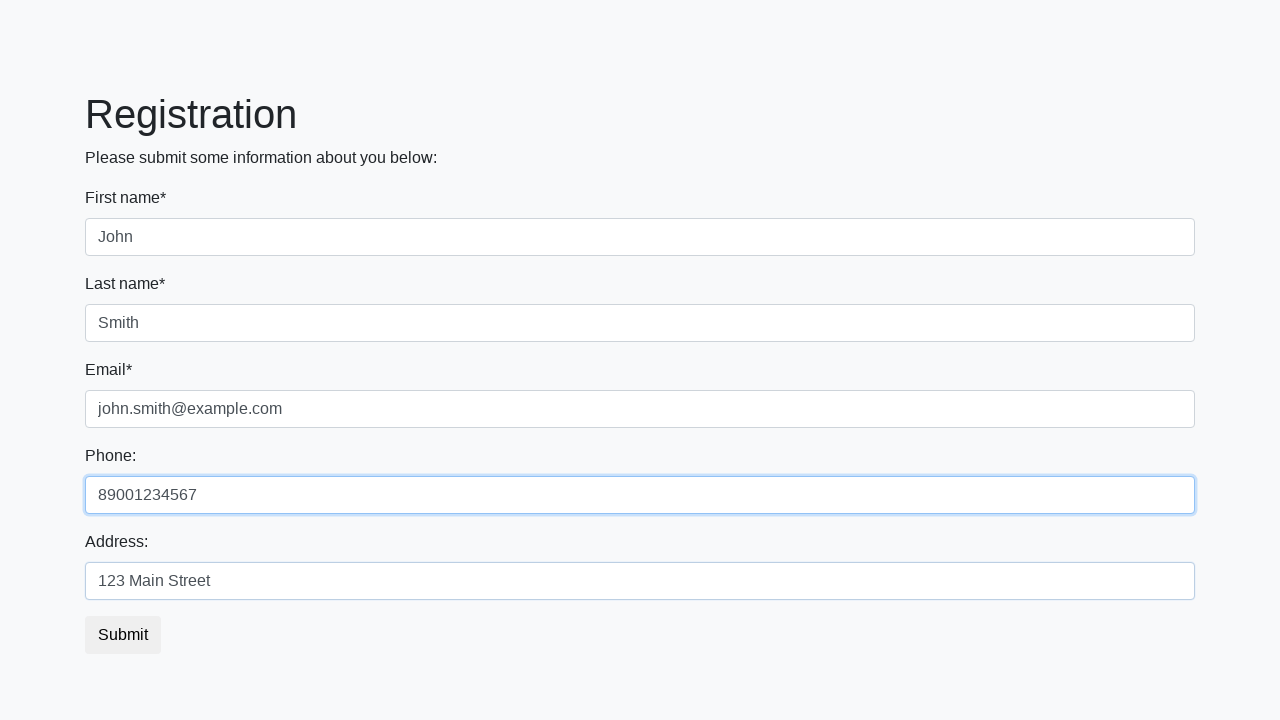

Clicked submit button to submit registration form at (123, 635) on button.btn
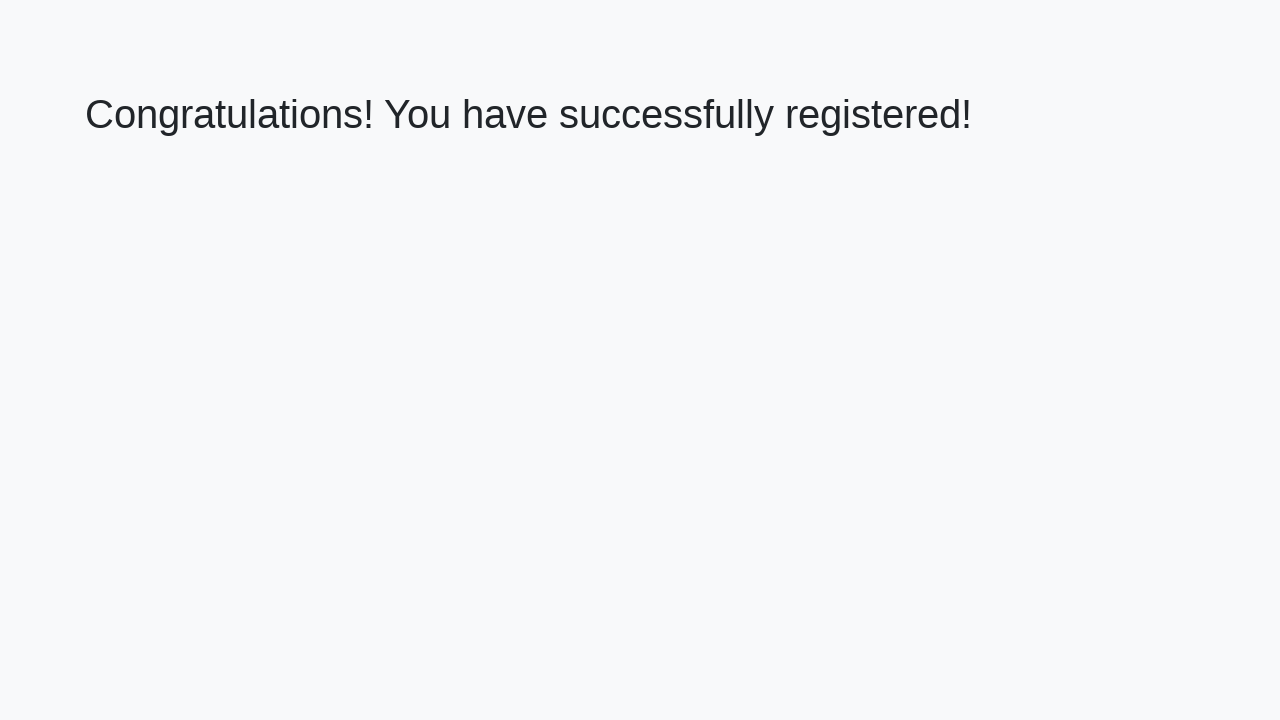

Successful registration message appeared
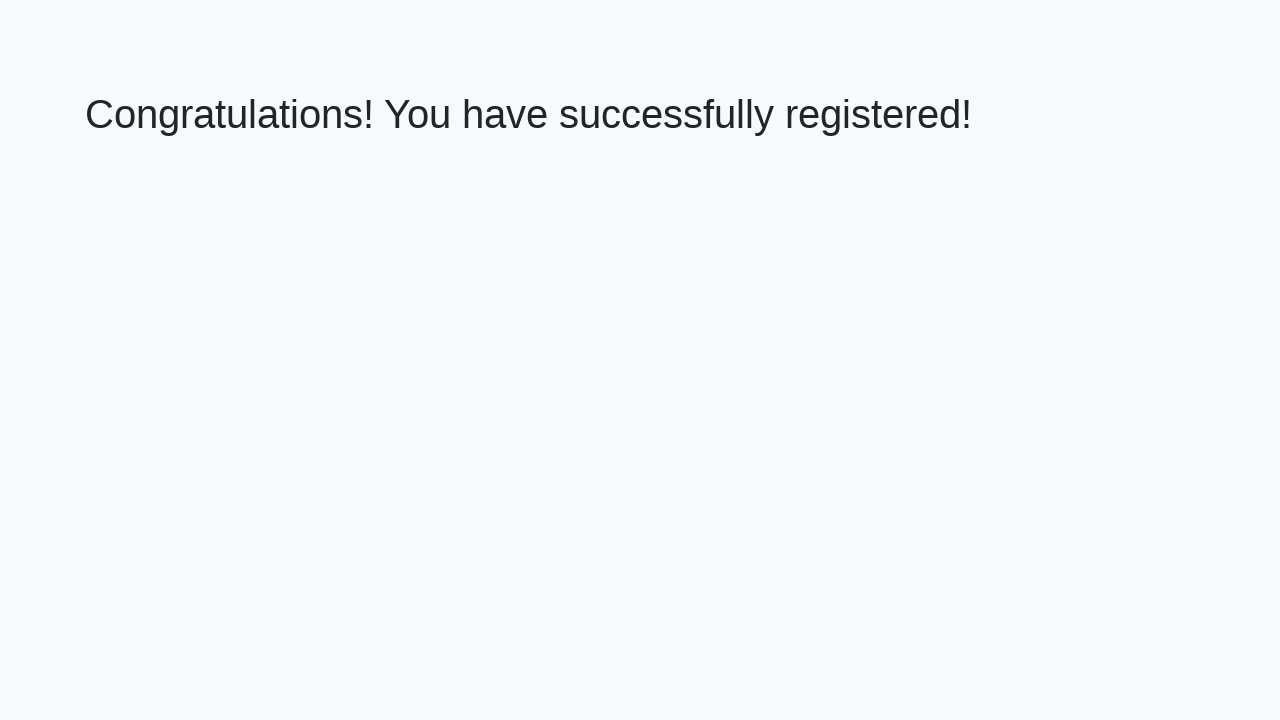

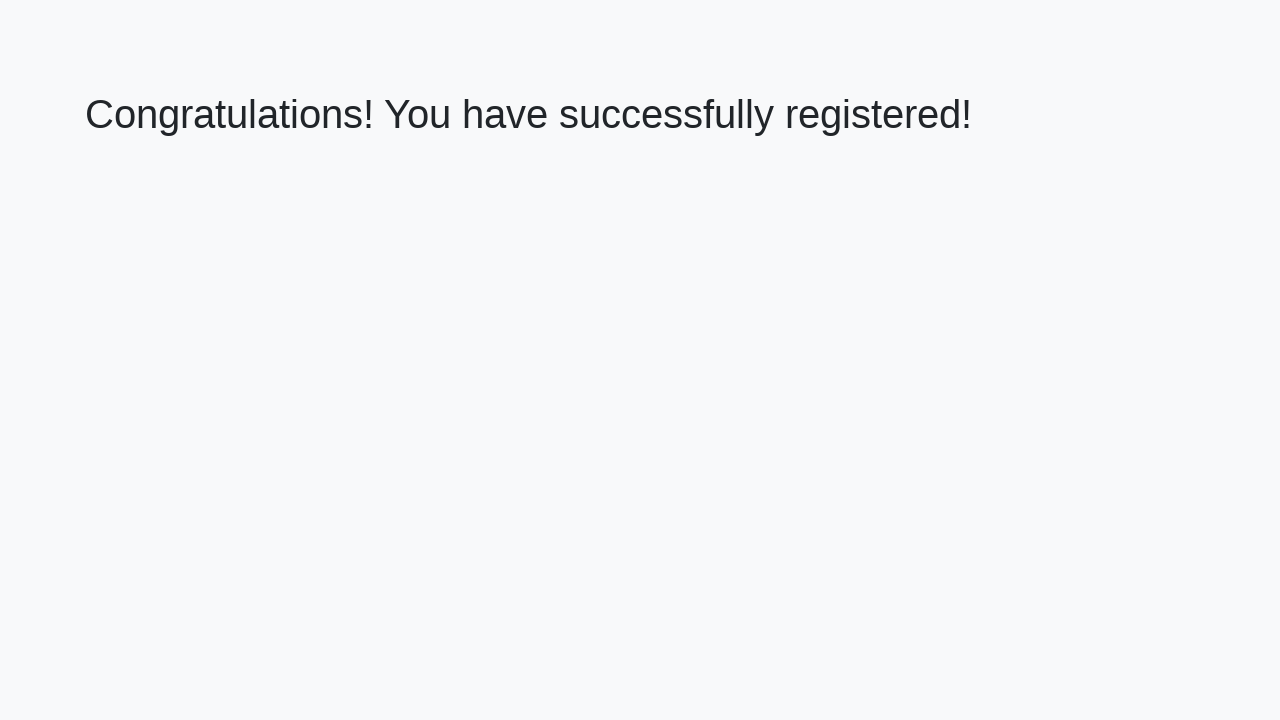